Tests the student registration form by filling all fields including name, email, gender, phone number, date of birth, subjects, and address, then submitting and verifying the result

Starting URL: https://demoqa.com/automation-practice-form

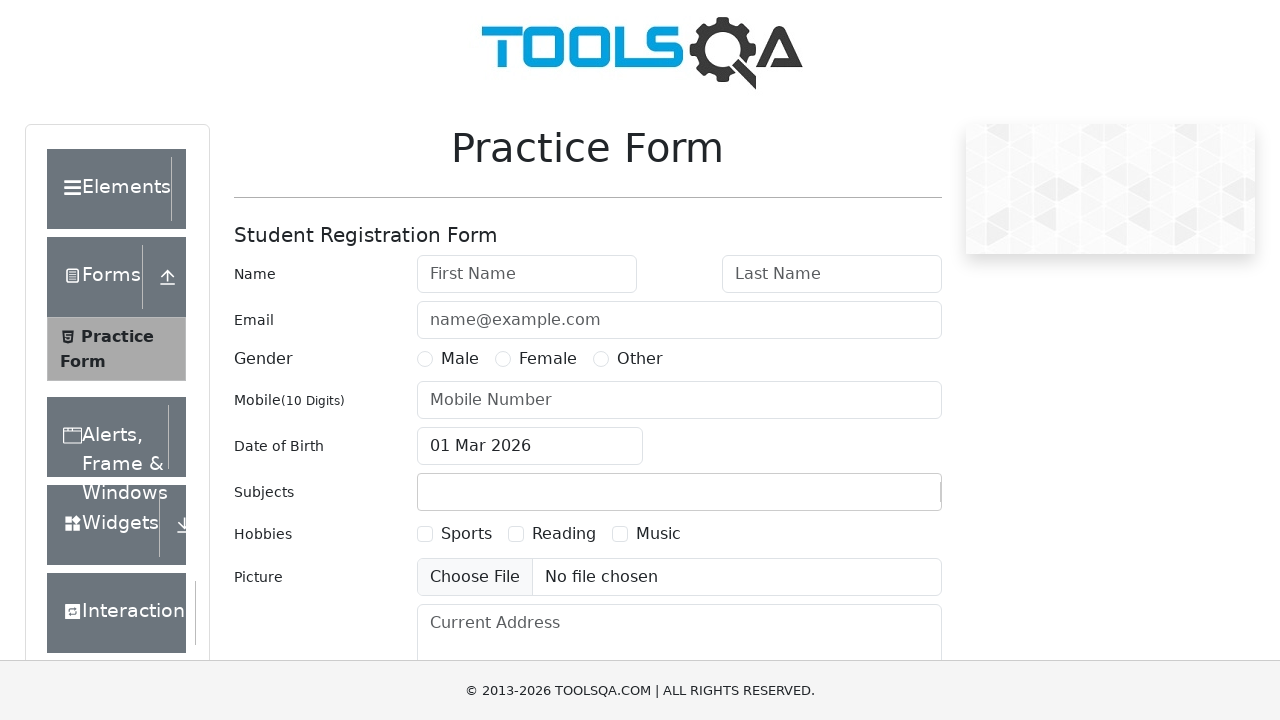

Filled first name field with 'Oleg' on input#firstName
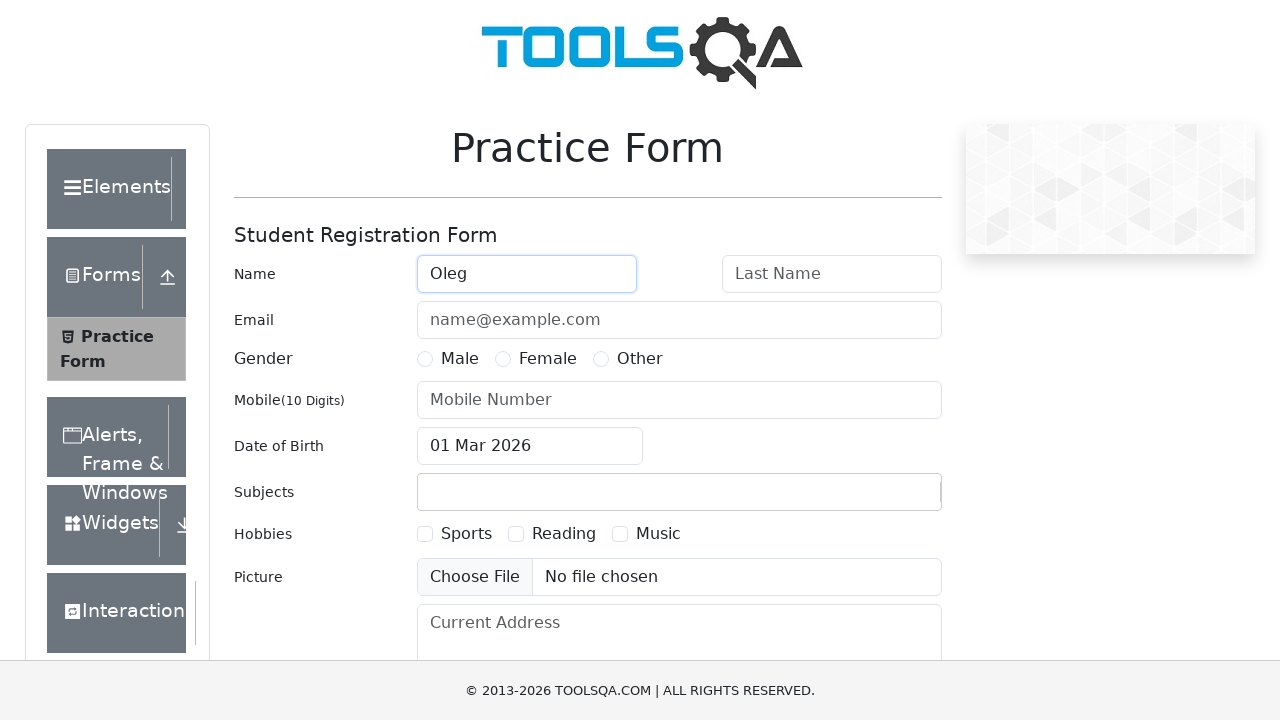

Filled last name field with 'Komarov' on input#lastName
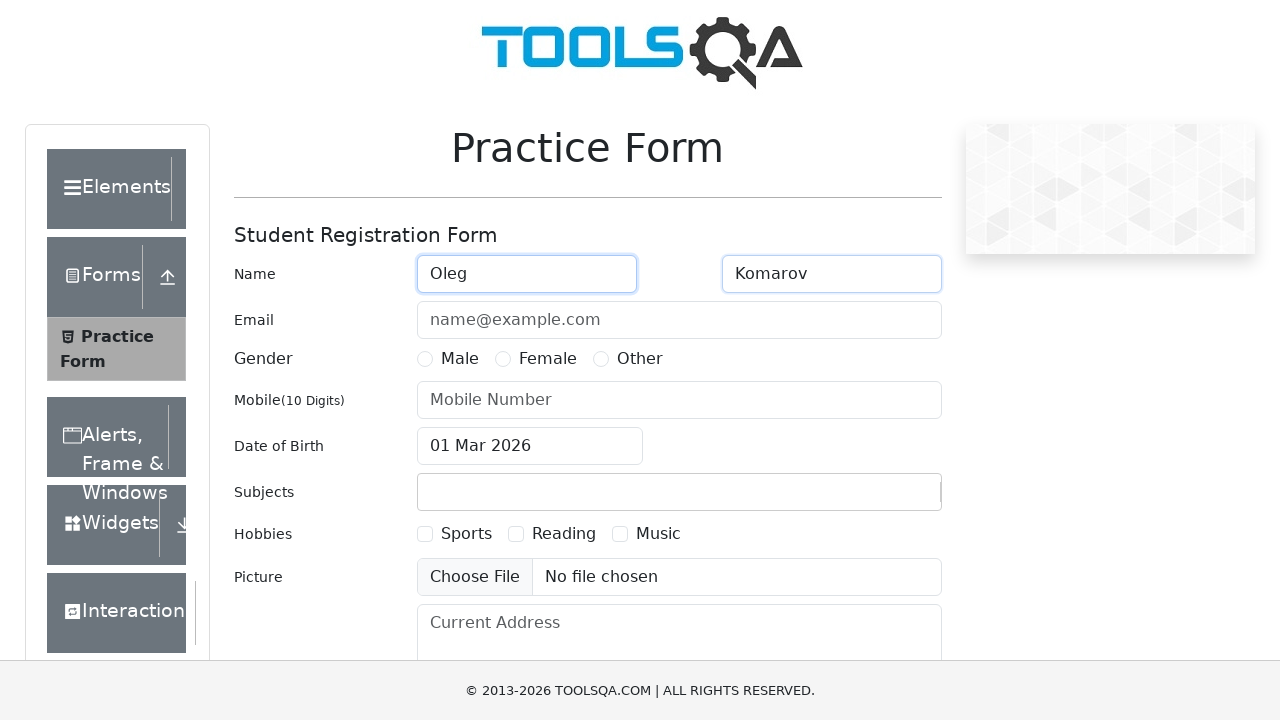

Filled email field with 'testmail@yandex.ru' on input#userEmail
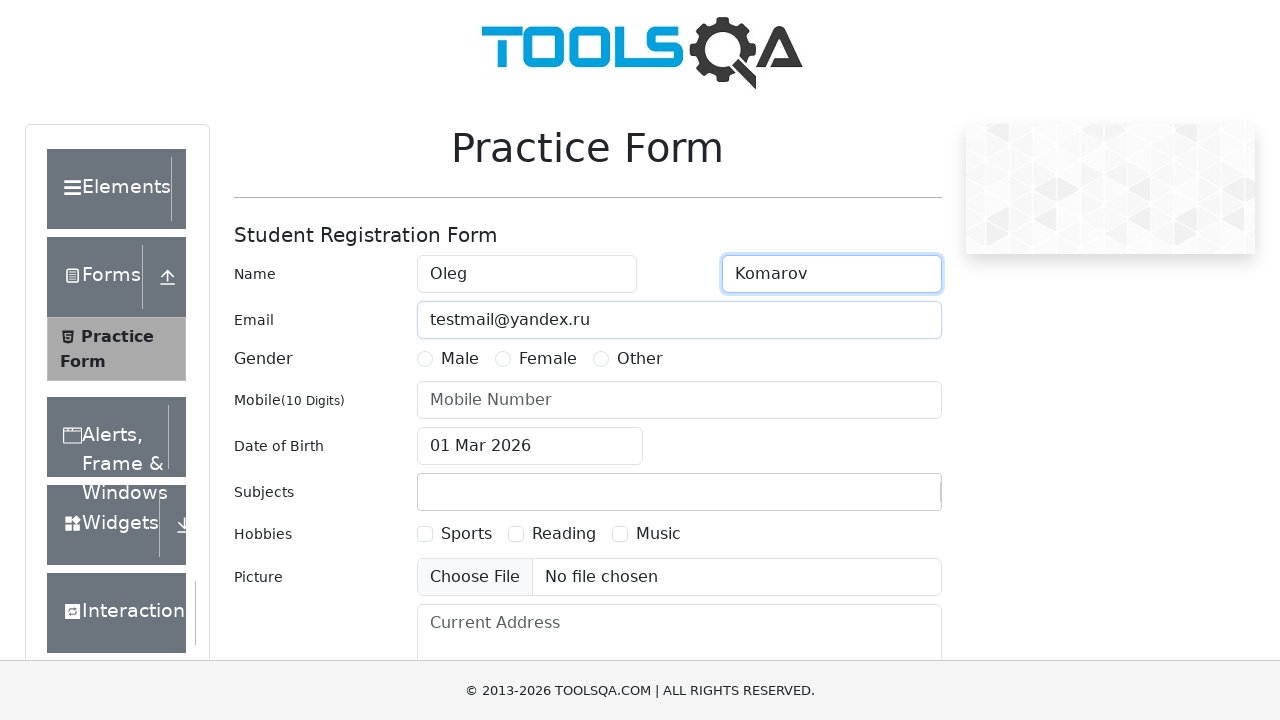

Selected Male gender option at (460, 359) on label[for='gender-radio-1']
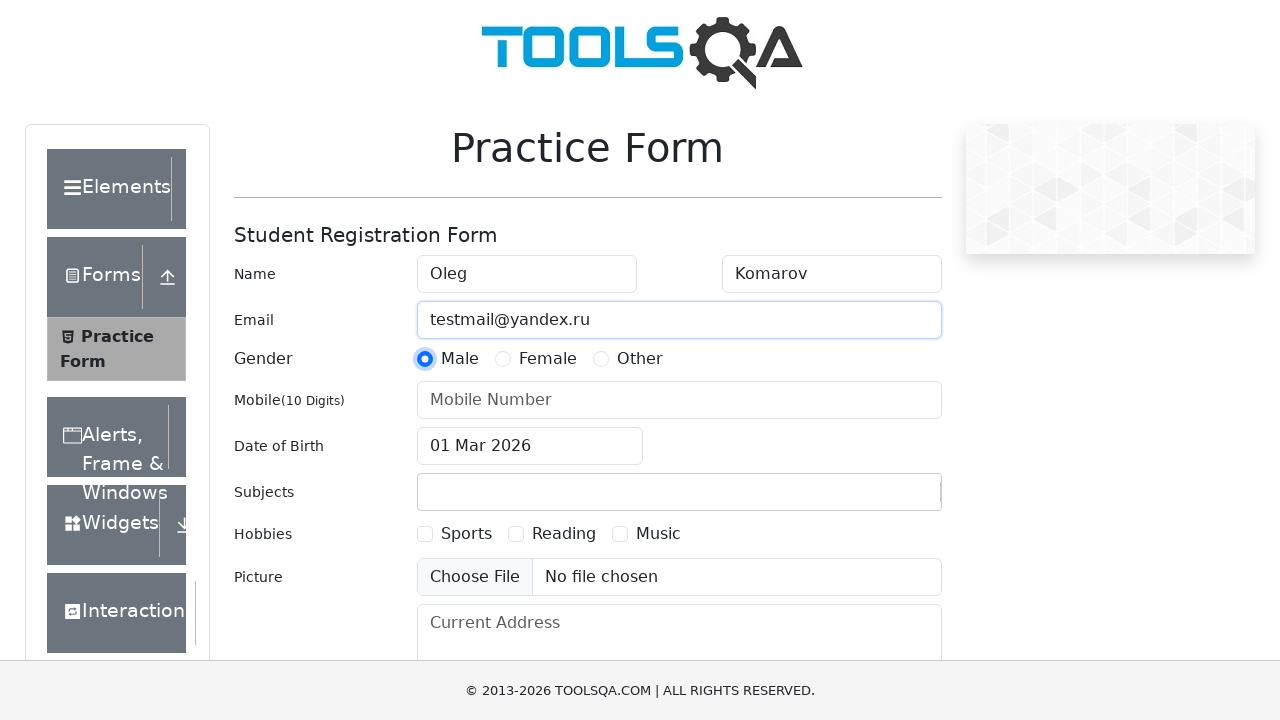

Filled mobile number field with '89991114488' on input#userNumber
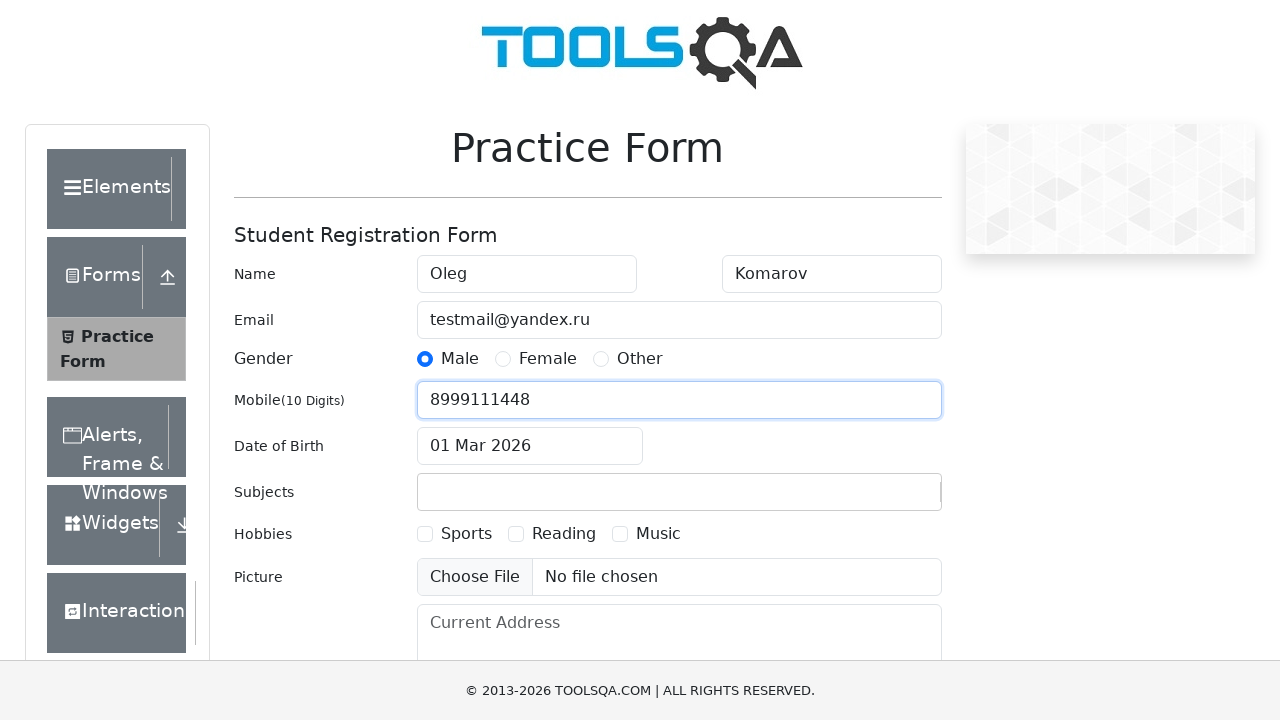

Clicked date of birth input field at (530, 446) on input#dateOfBirthInput
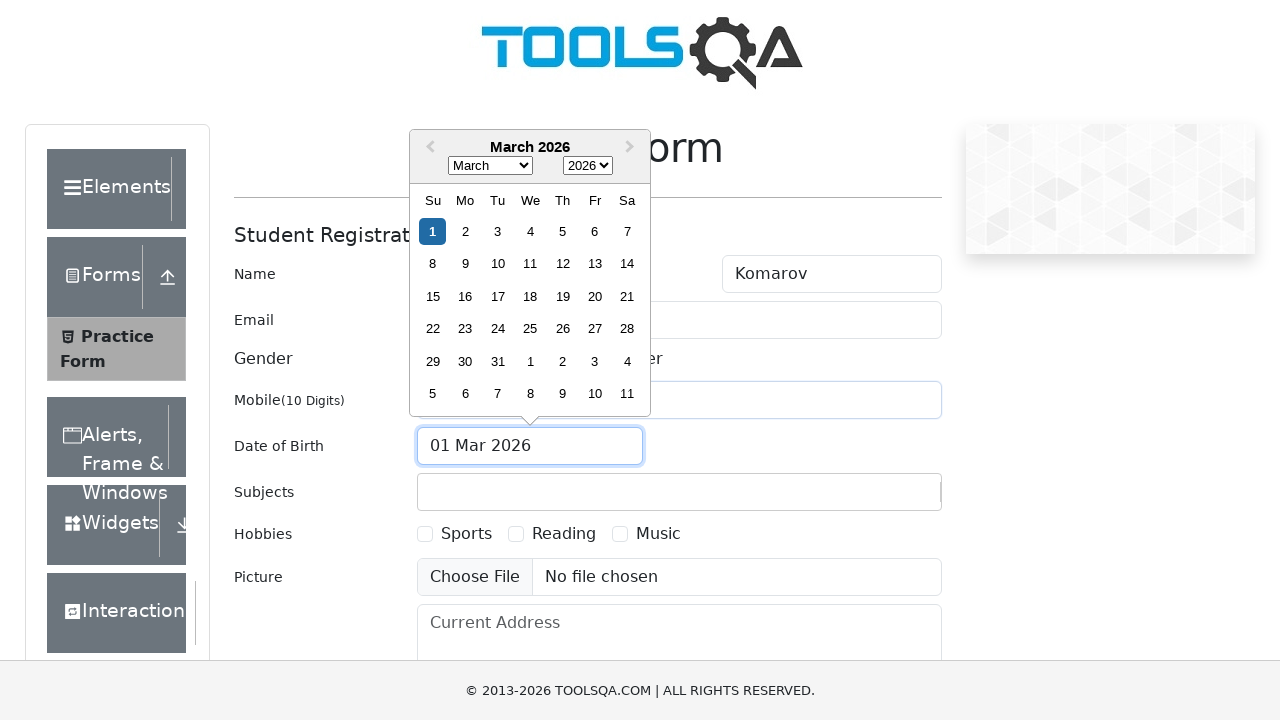

Filled date of birth field with '11 Aug 2023' on input#dateOfBirthInput
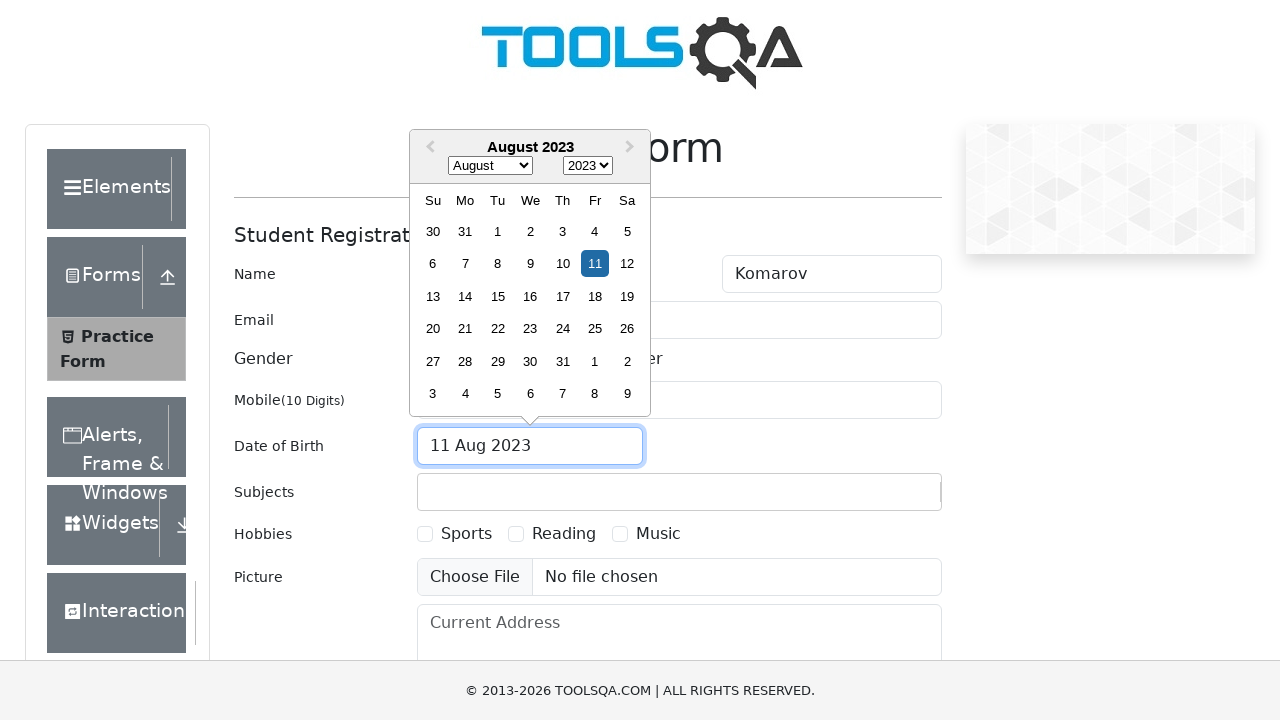

Pressed Enter to confirm date of birth on input#dateOfBirthInput
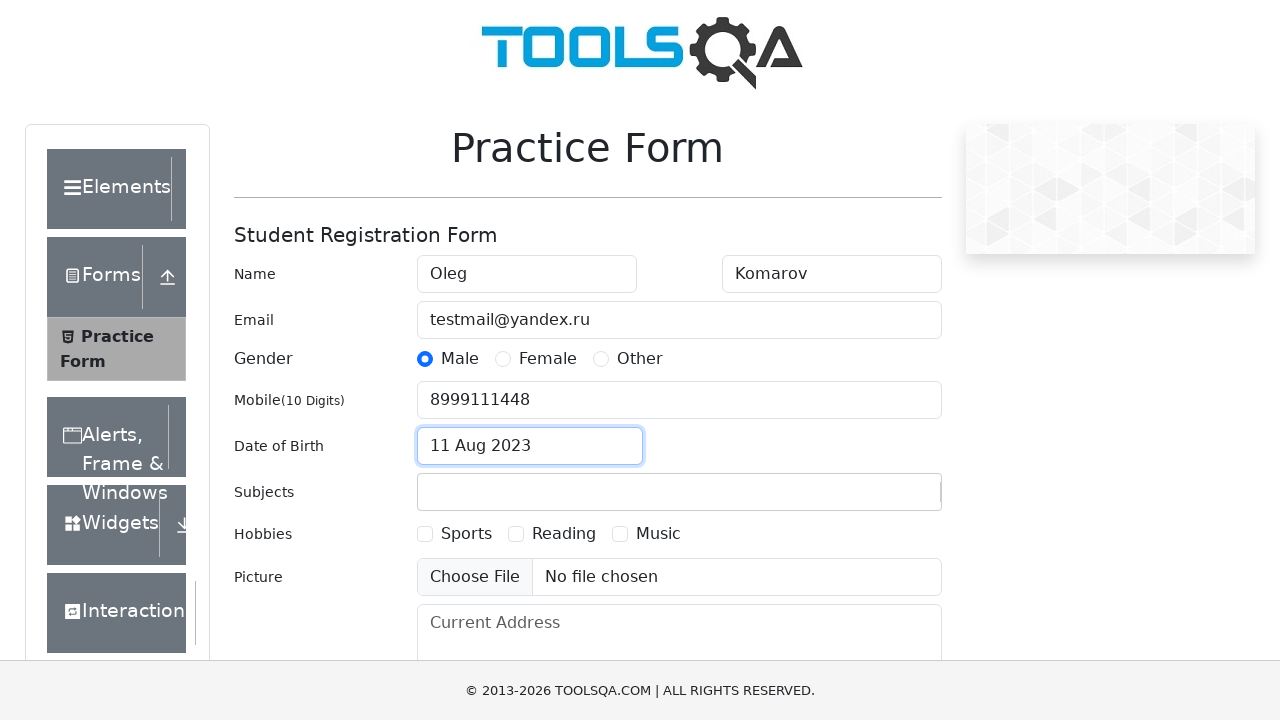

Filled subjects input with 'c' on #subjectsInput
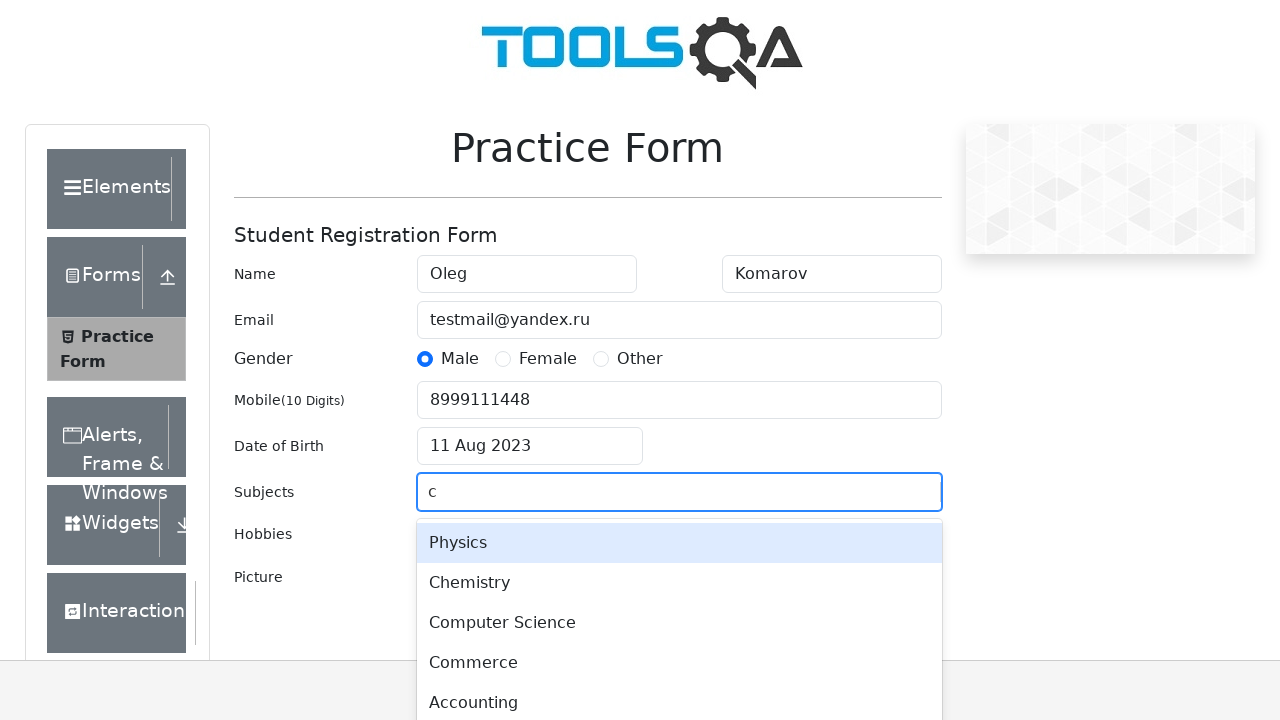

Pressed Enter to select subject on #subjectsInput
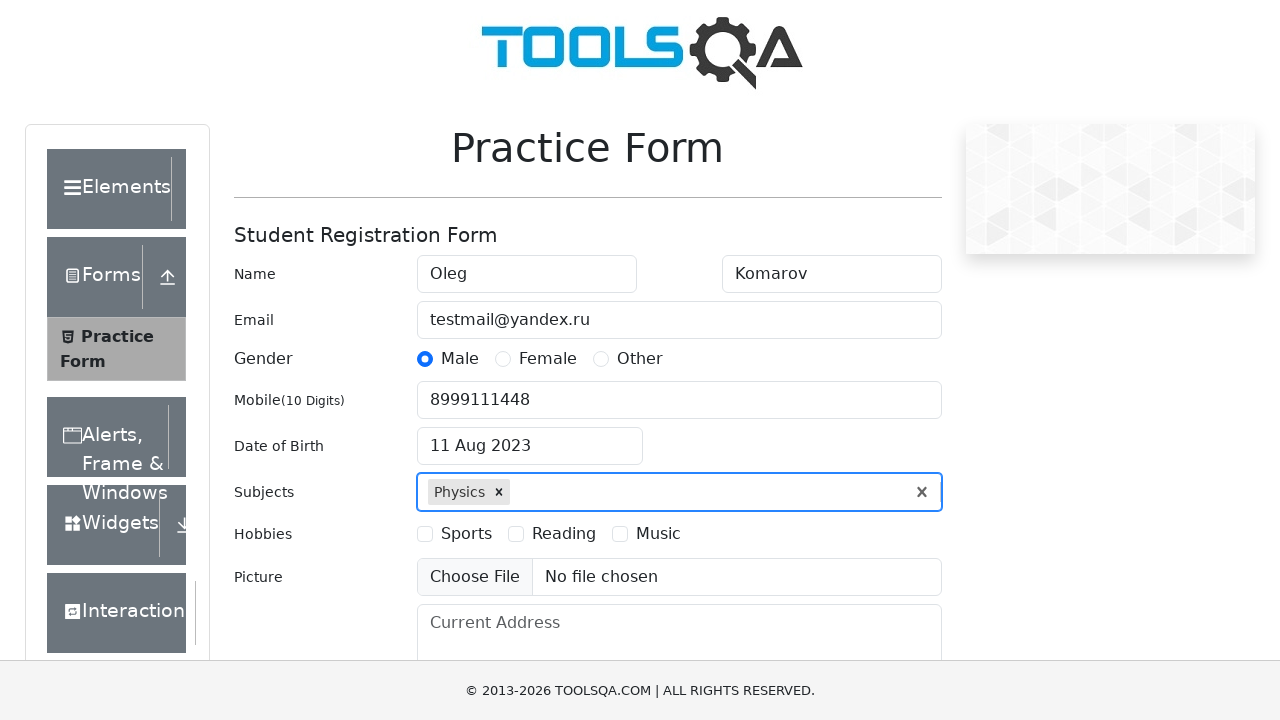

Filled current address field with '3 метра над уровнем неба' on textarea#currentAddress
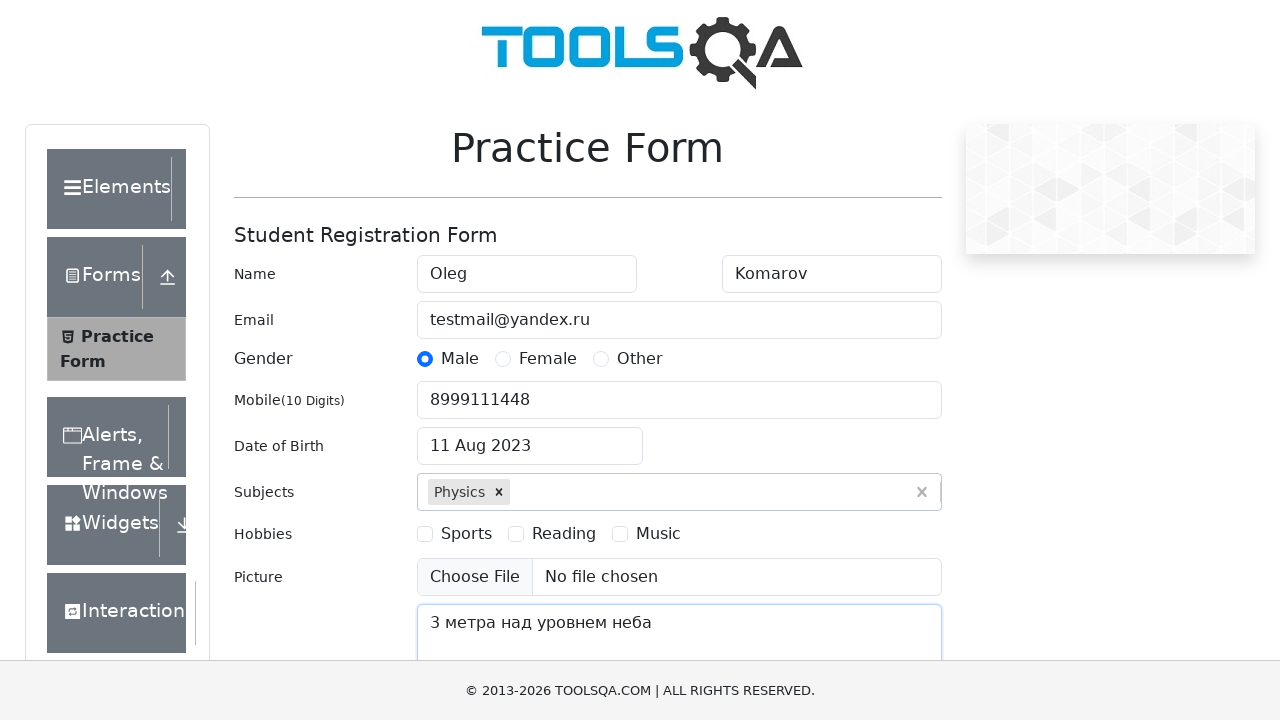

Clicked submit button to submit the form at (885, 499) on #submit
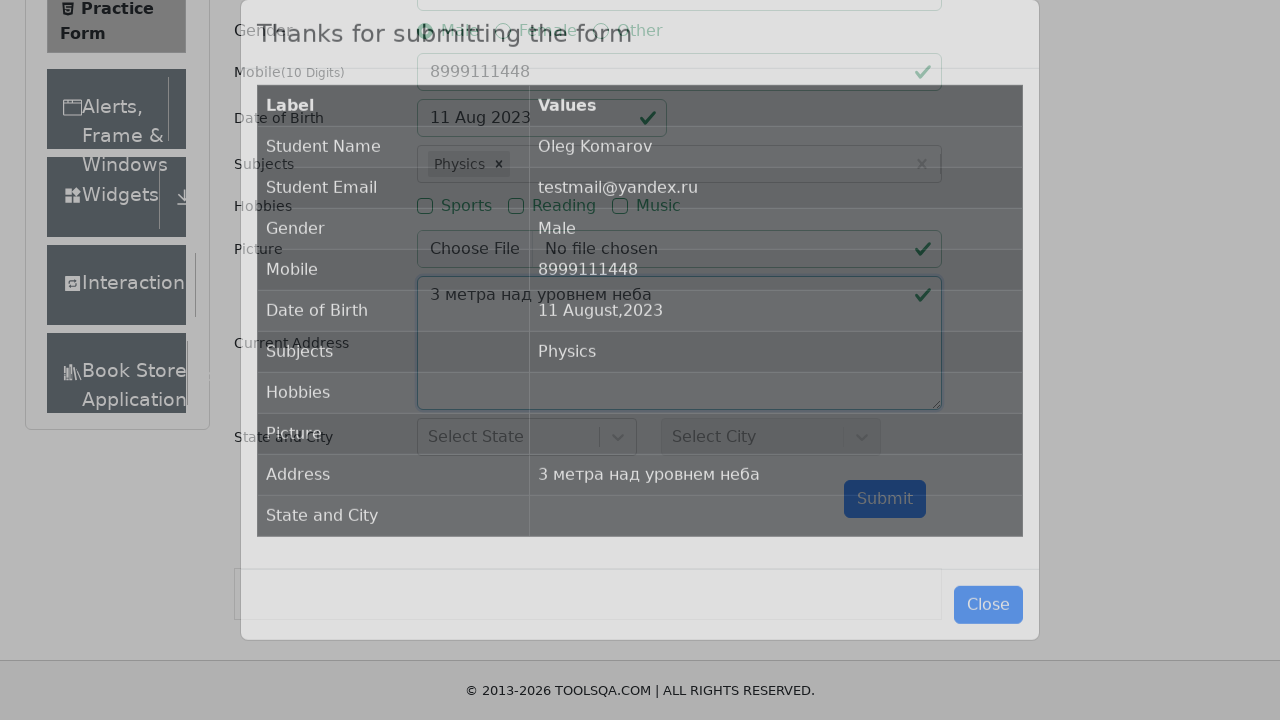

Waited for result modal to appear
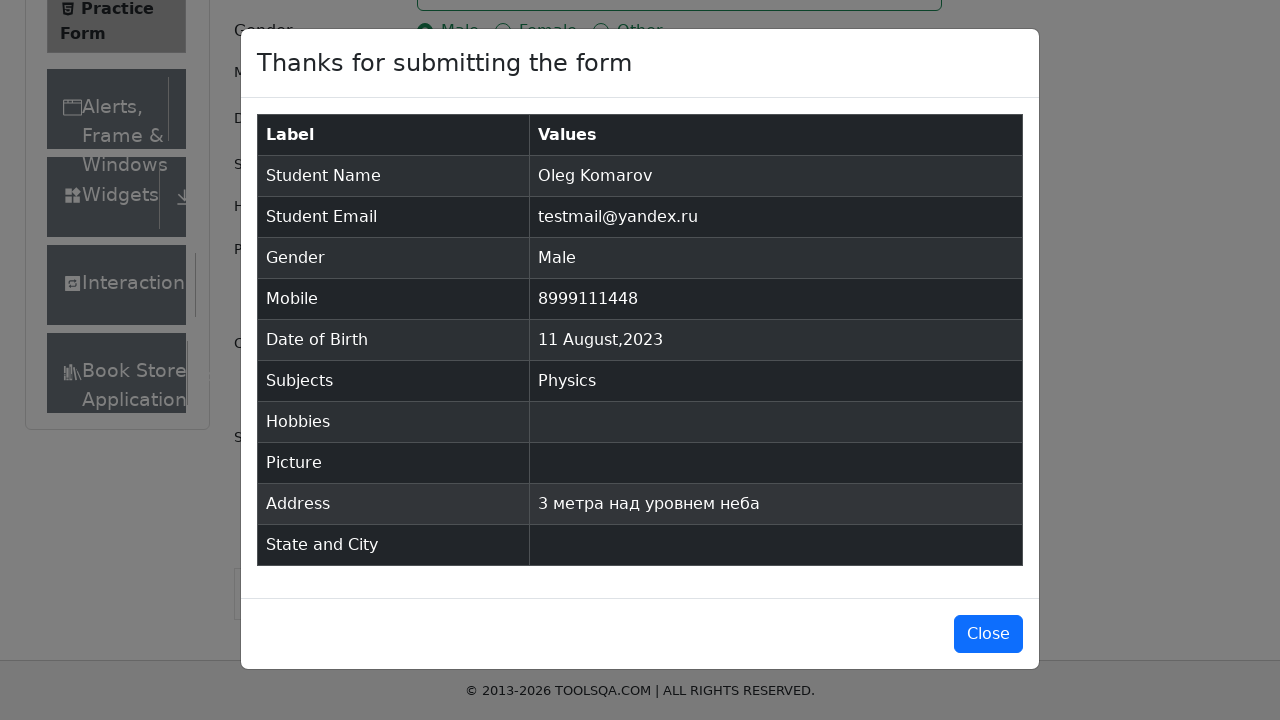

Located result name element in the modal
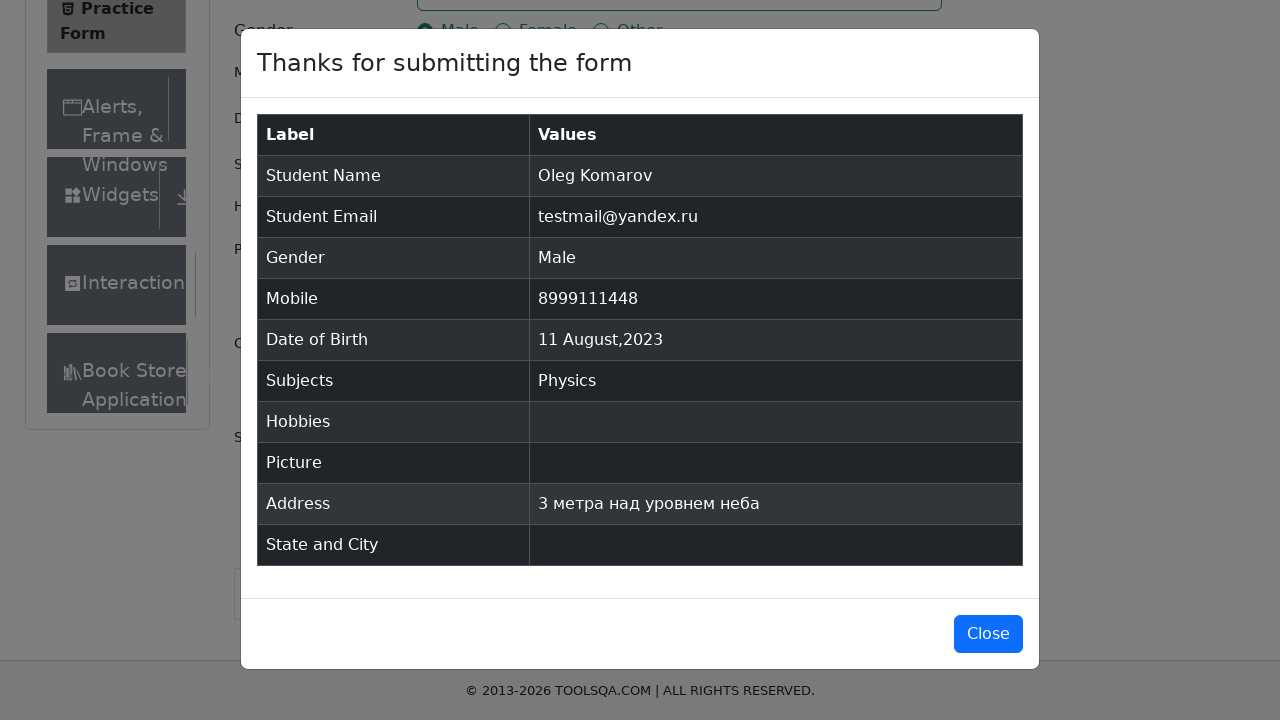

Verified that the submitted student name 'Oleg Komarov' is displayed in the result
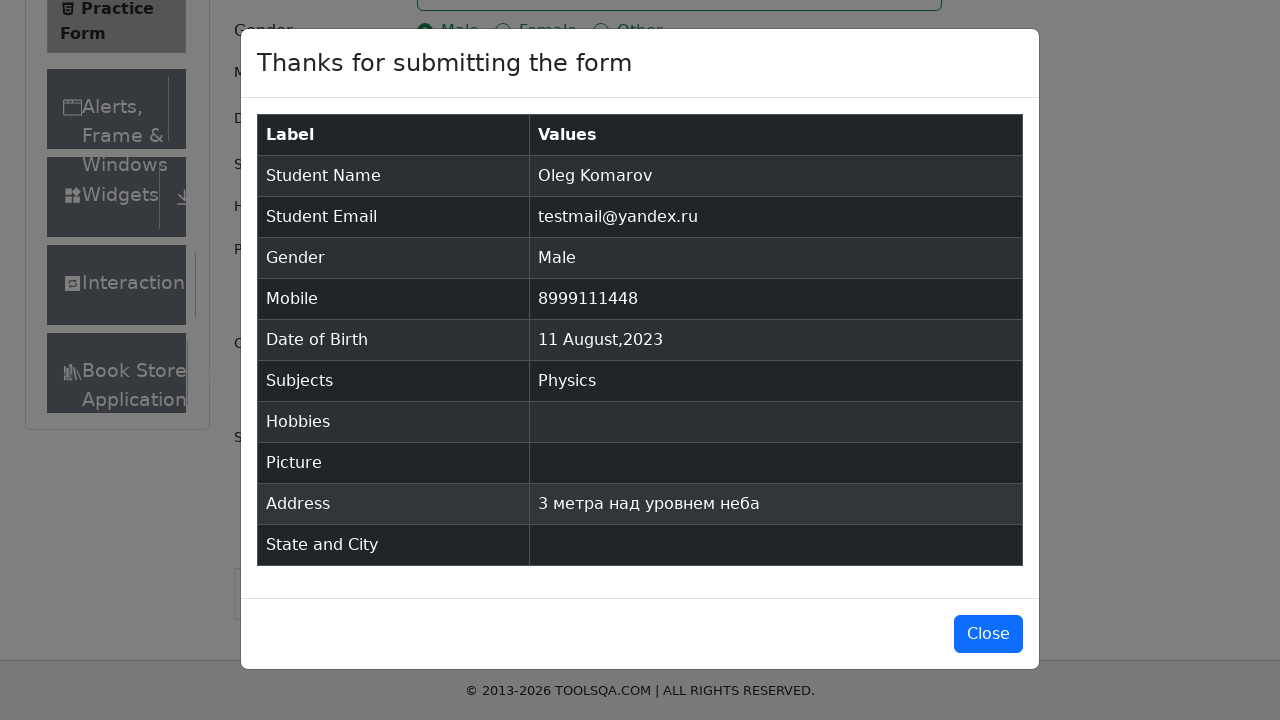

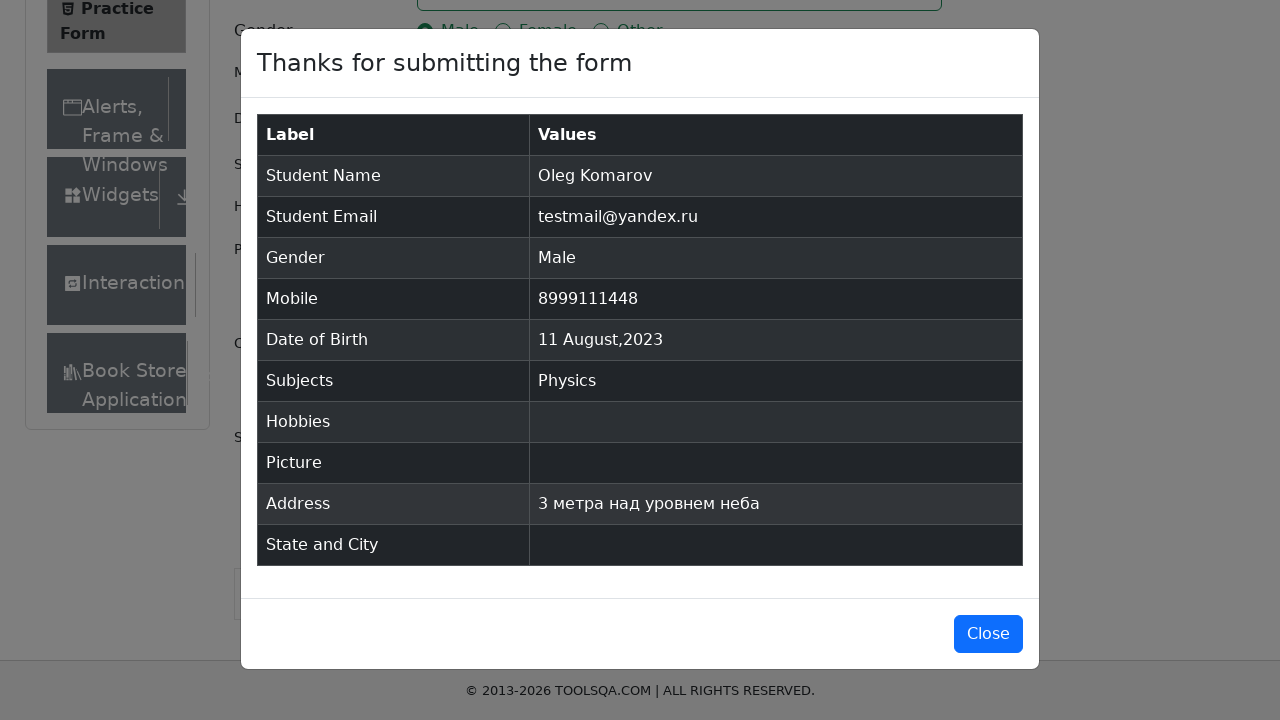